Navigates to the homepage and clicks on the Dropdown link to verify the dropdown page can be opened

Starting URL: https://the-internet.herokuapp.com/

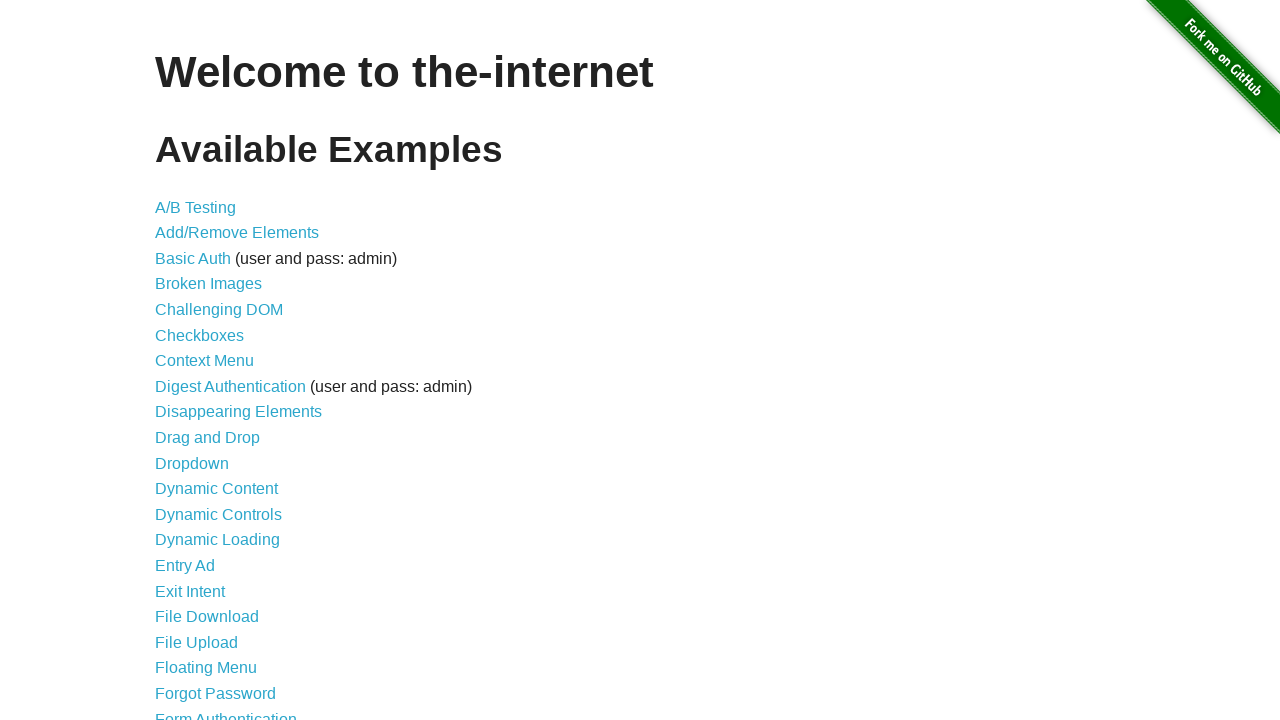

Navigated to the Internet homepage
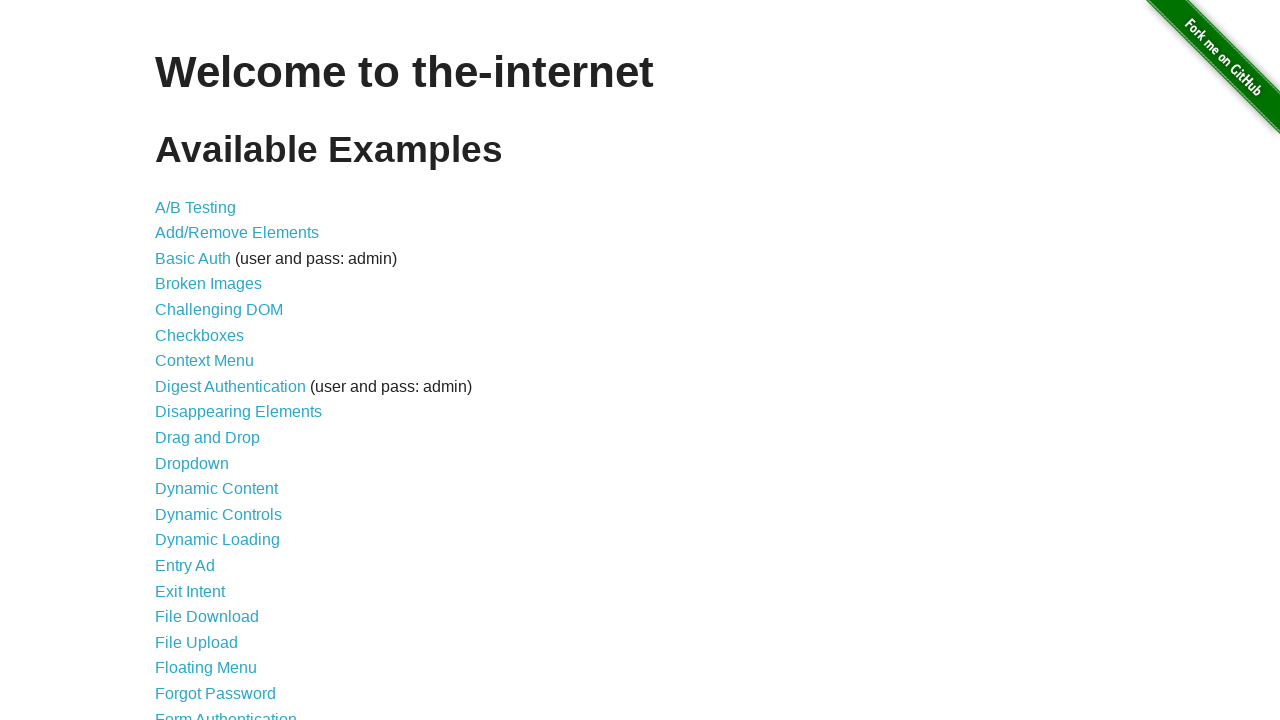

Clicked on the Dropdown link at (192, 463) on a[href='/dropdown']
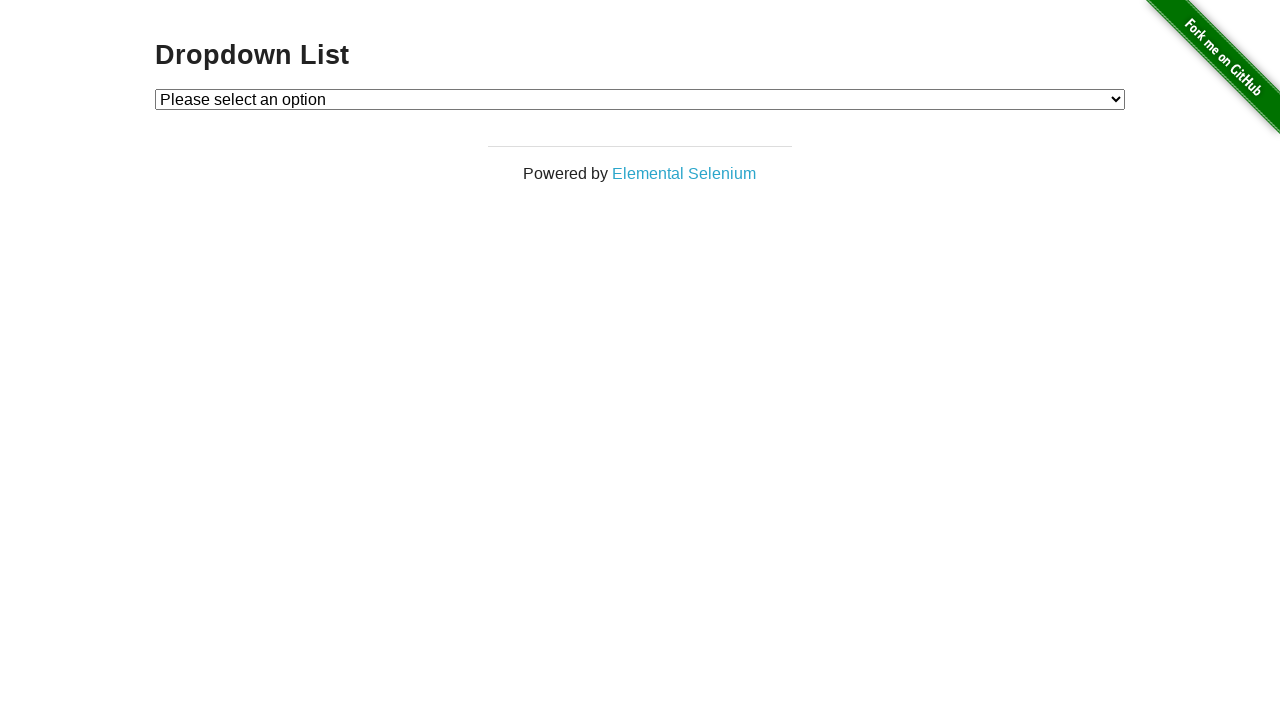

Dropdown page header is present and loaded
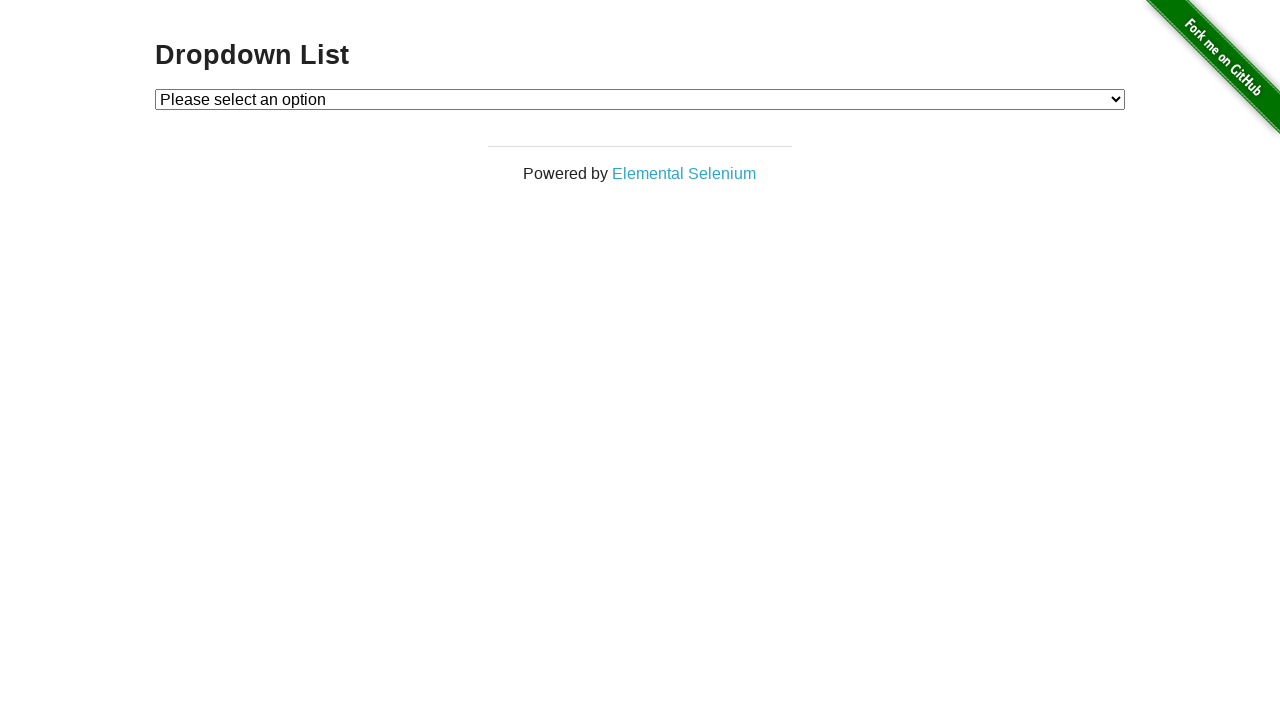

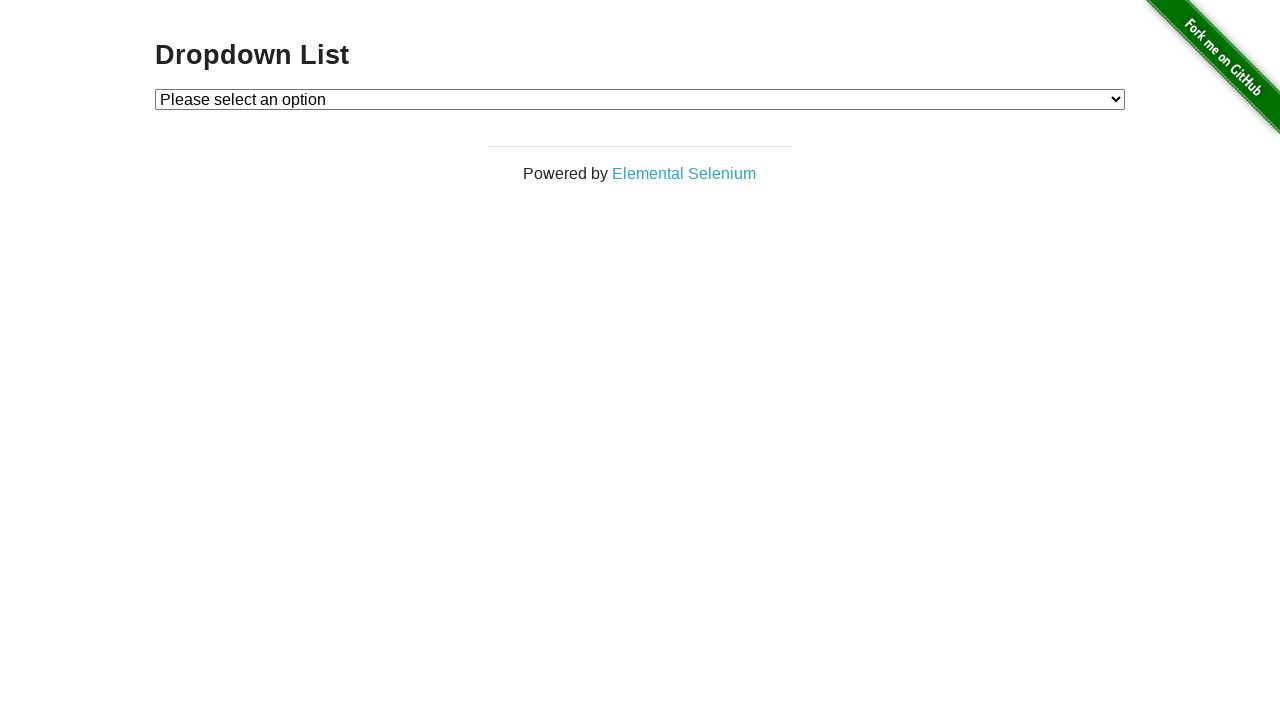